Tests dropdown functionality by selecting options using different methods (index, value, and visible text) and verifying the dropdown contents

Starting URL: https://the-internet.herokuapp.com/dropdown

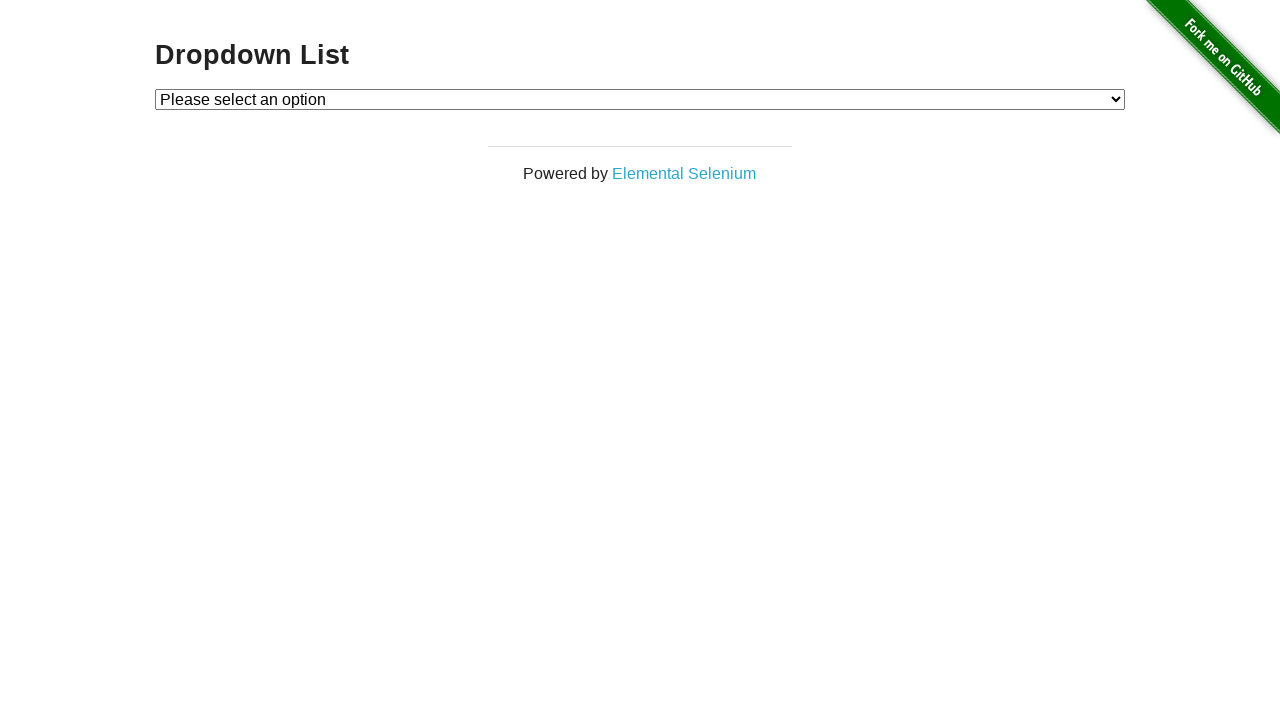

Located dropdown element with ID 'dropdown'
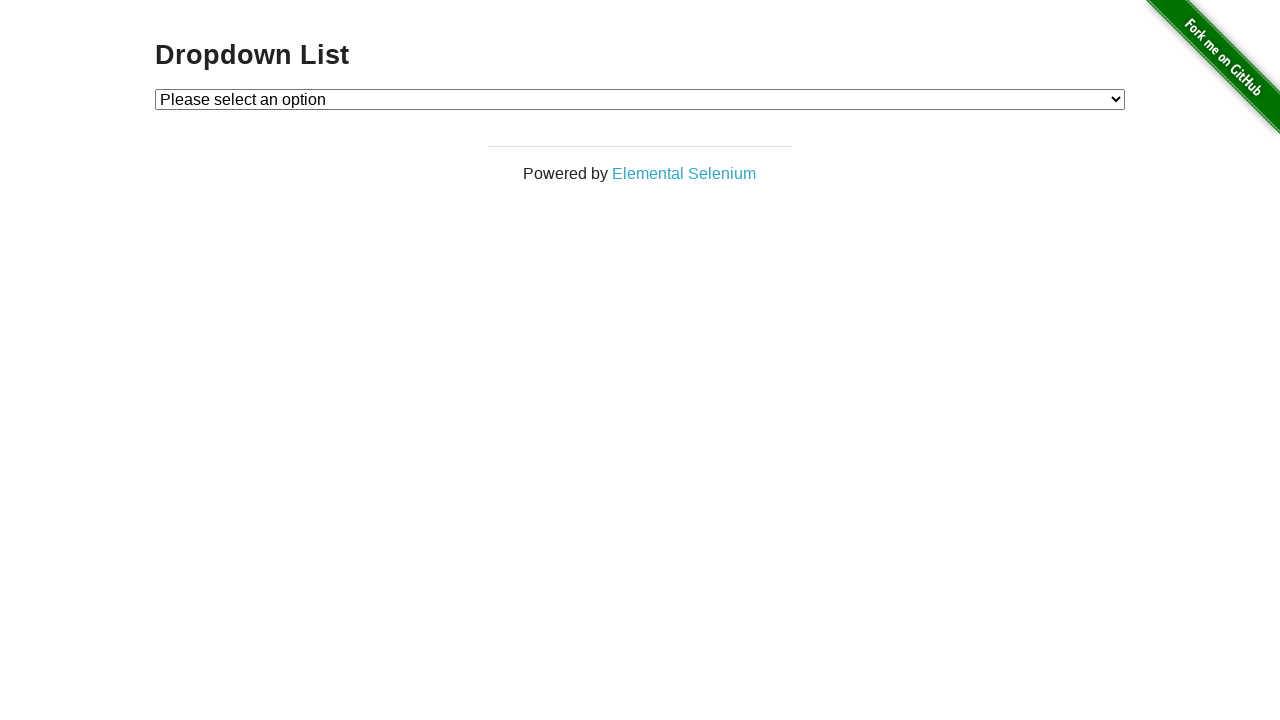

Selected dropdown option by index 1 on select#dropdown
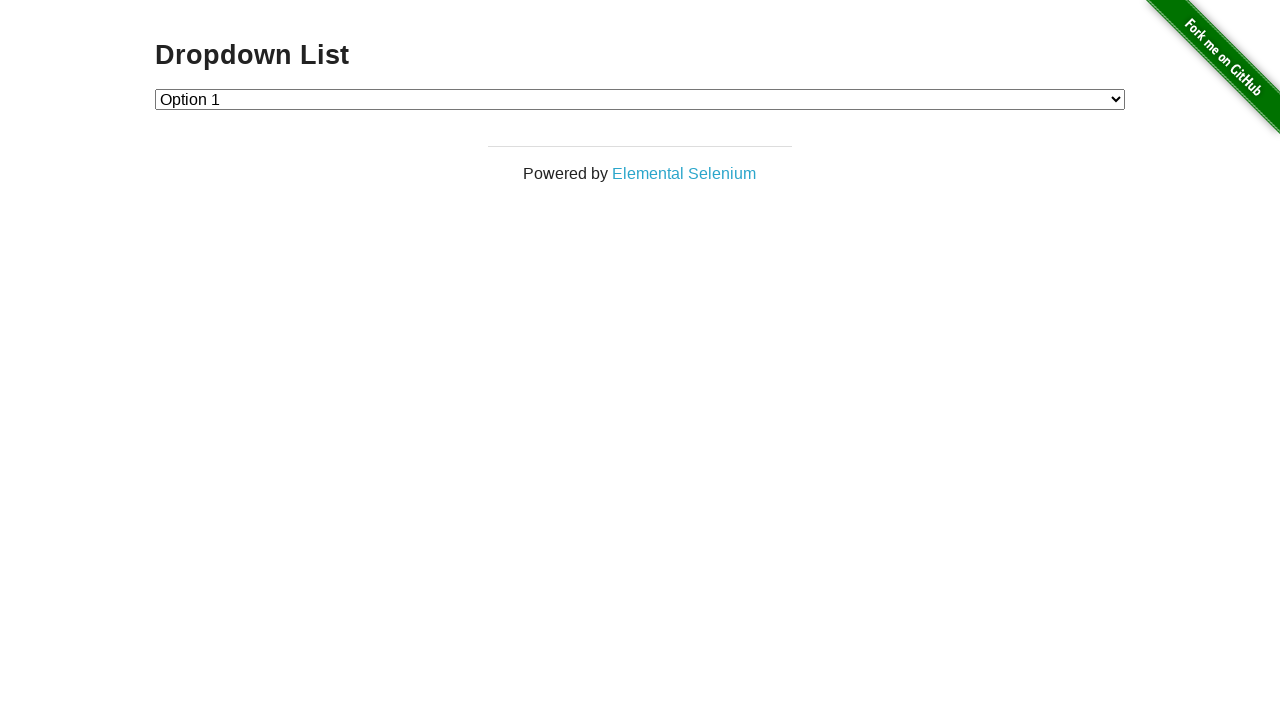

Selected dropdown option with value '2' on select#dropdown
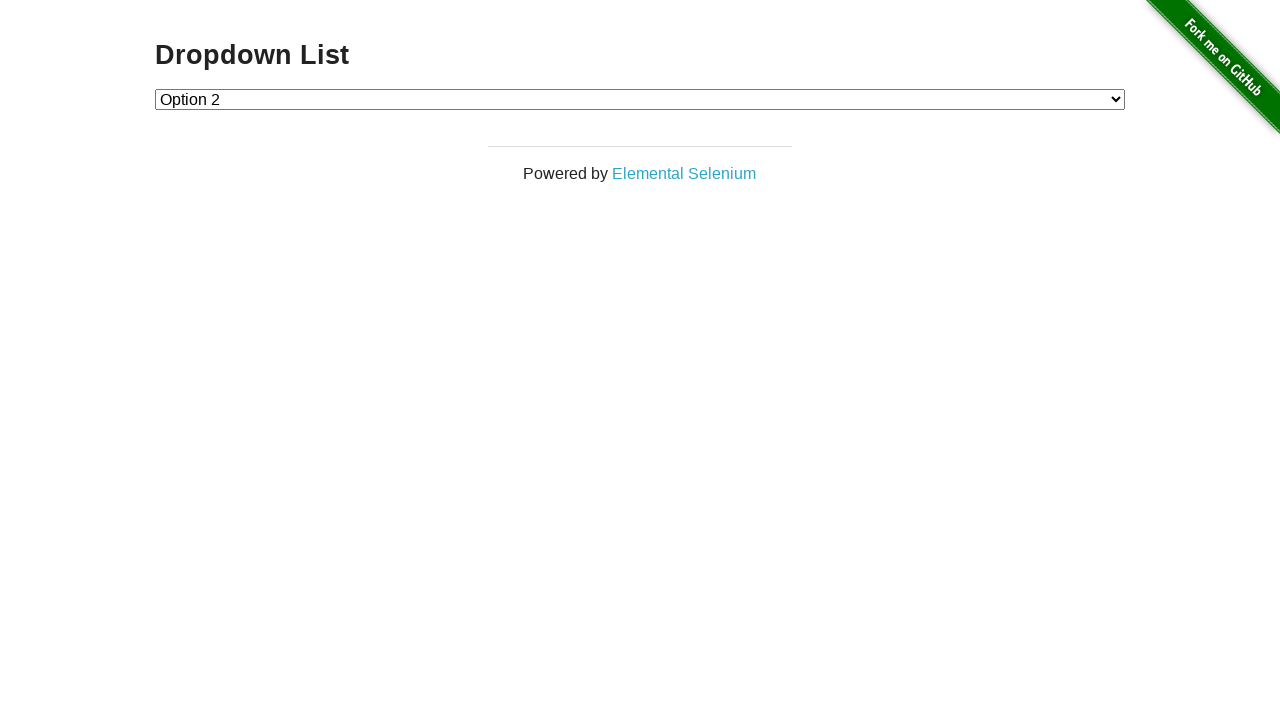

Selected dropdown option with visible text 'Option 1' on select#dropdown
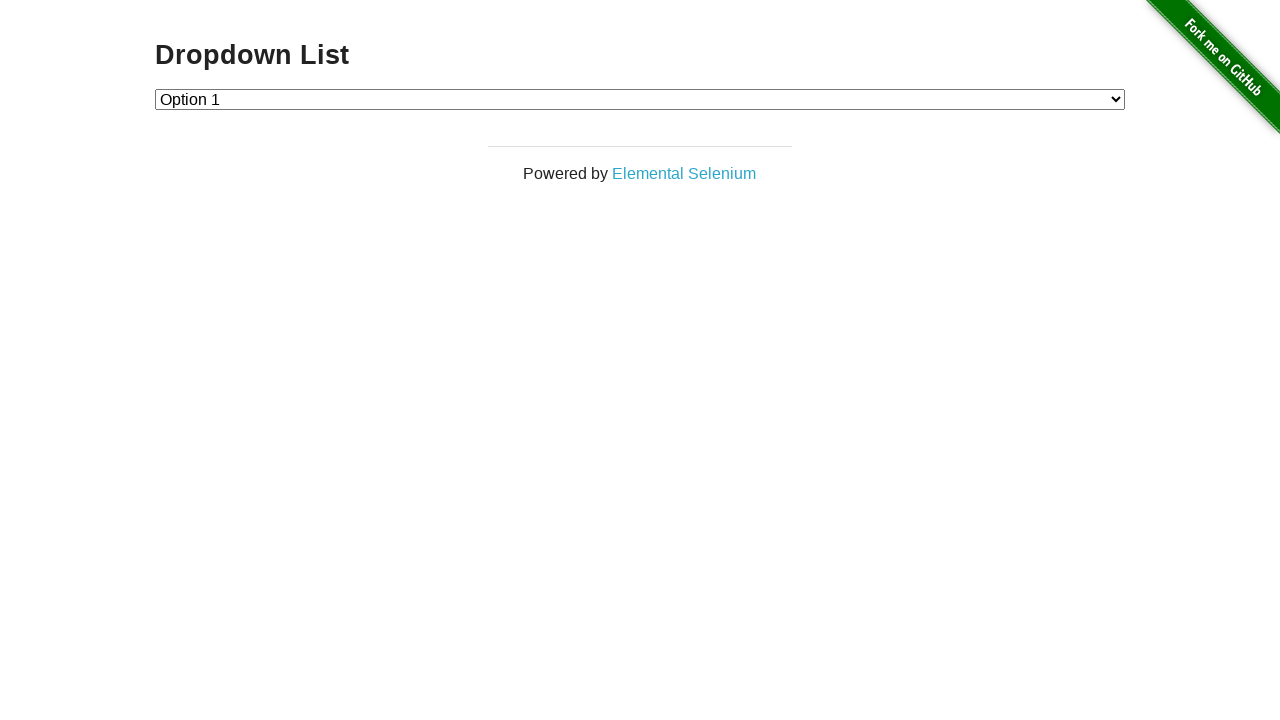

Retrieved all dropdown options
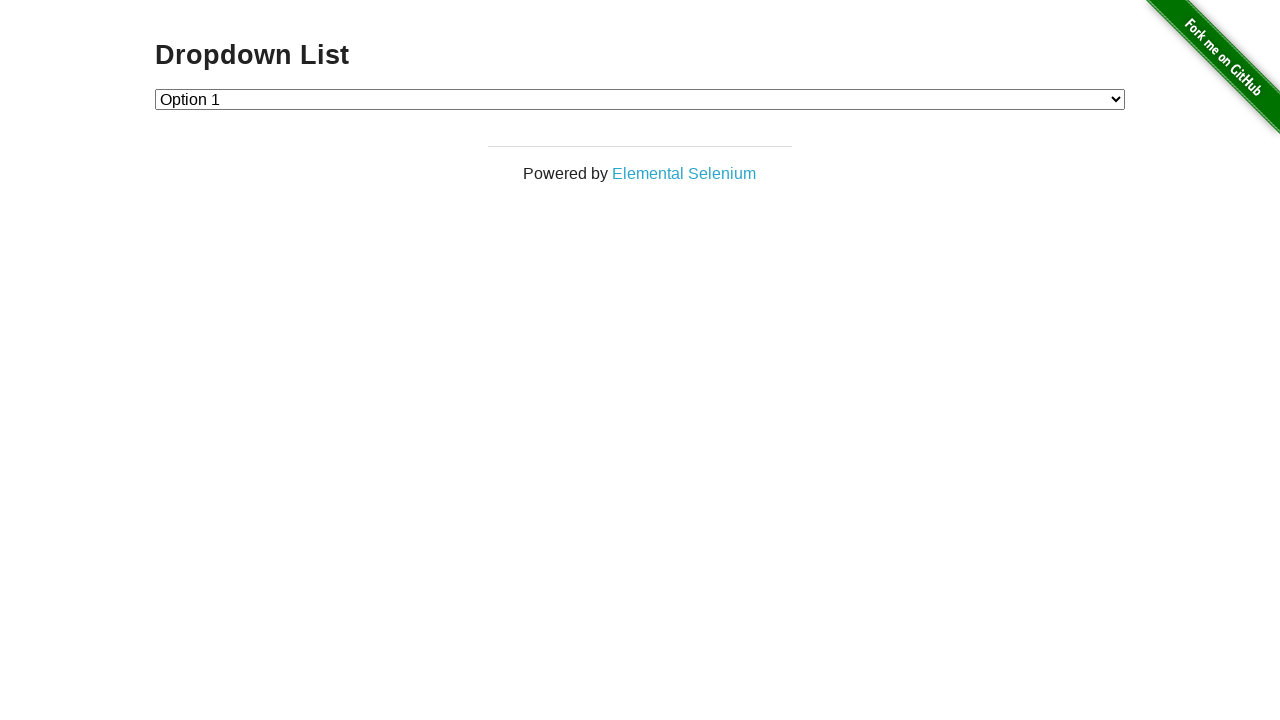

Counted 3 total dropdown options (including disabled 'Please select an option')
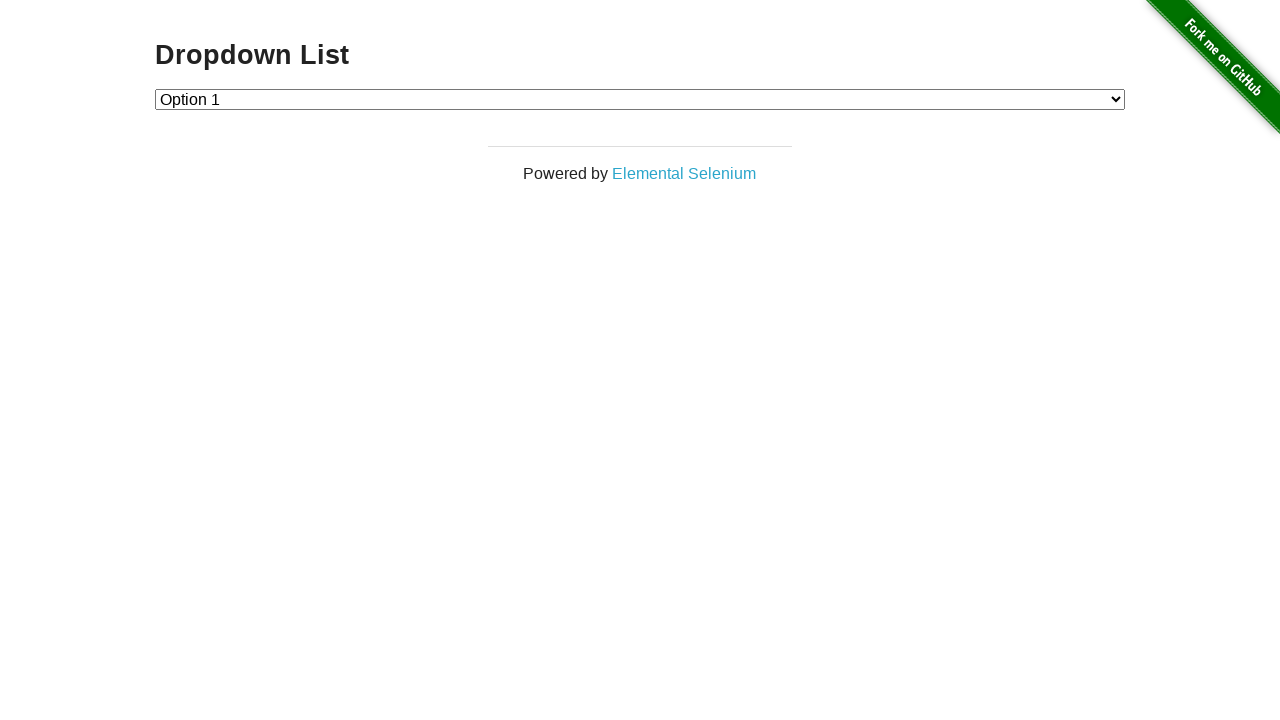

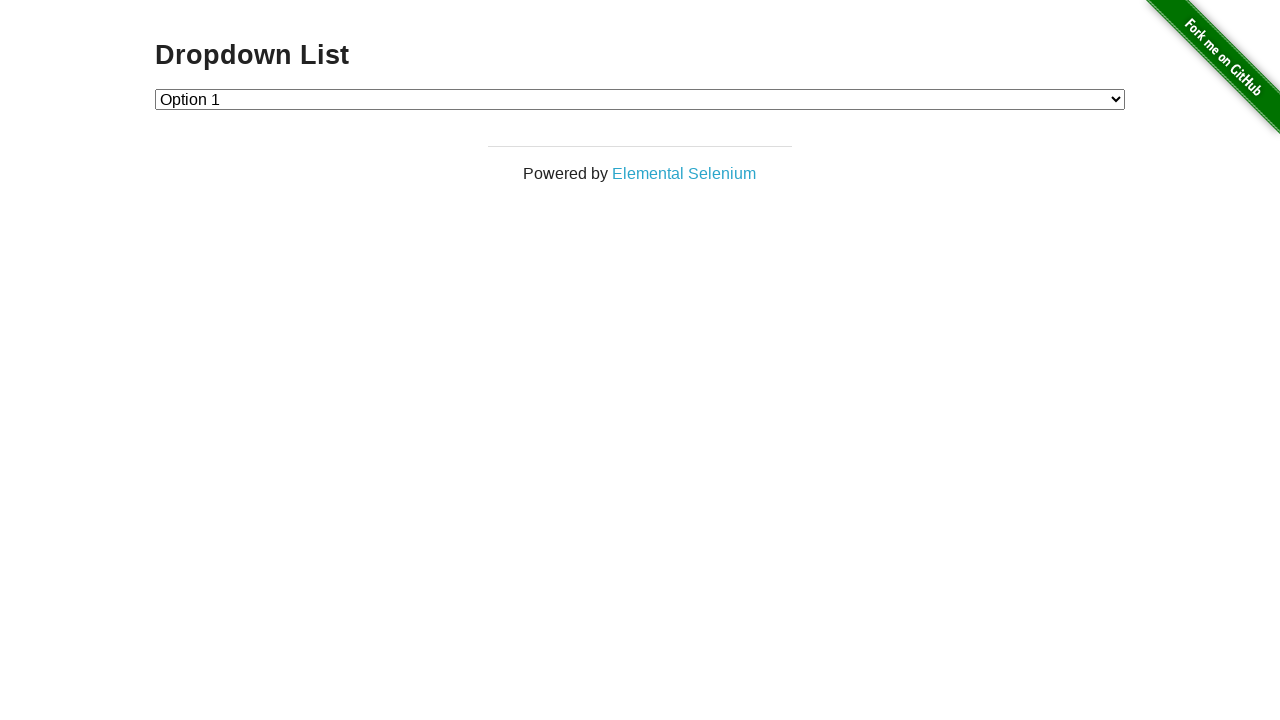